Tests keyboard actions by sending various key presses on a key detection page, then navigates to a text comparison site to test copy-paste functionality using keyboard shortcuts

Starting URL: https://the-internet.herokuapp.com/key_presses

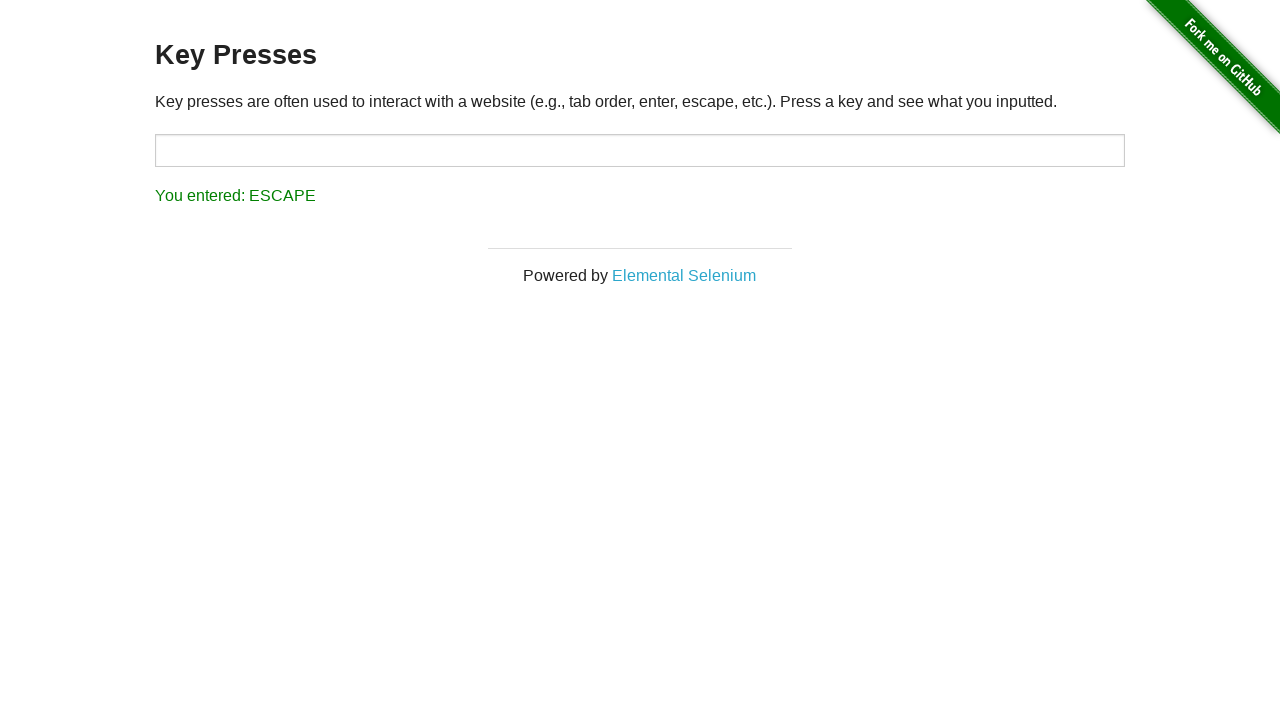

Pressed ArrowUp key on key detection page
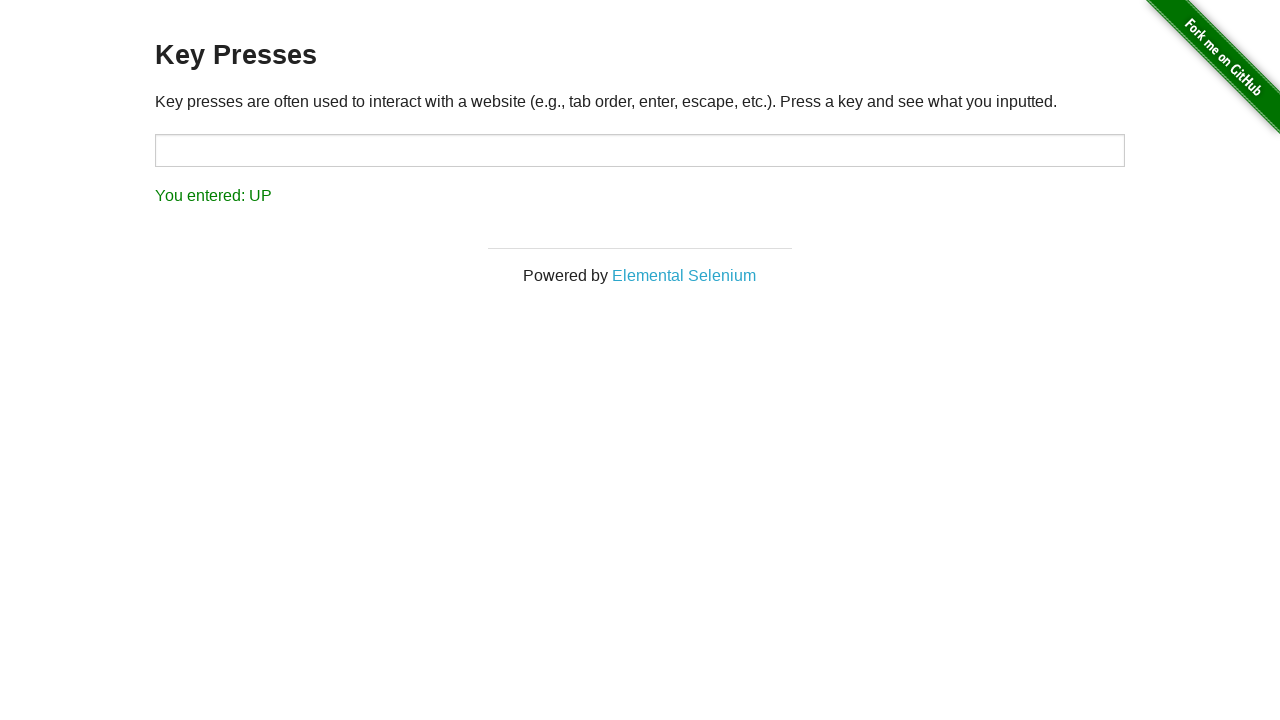

Pressed Enter key
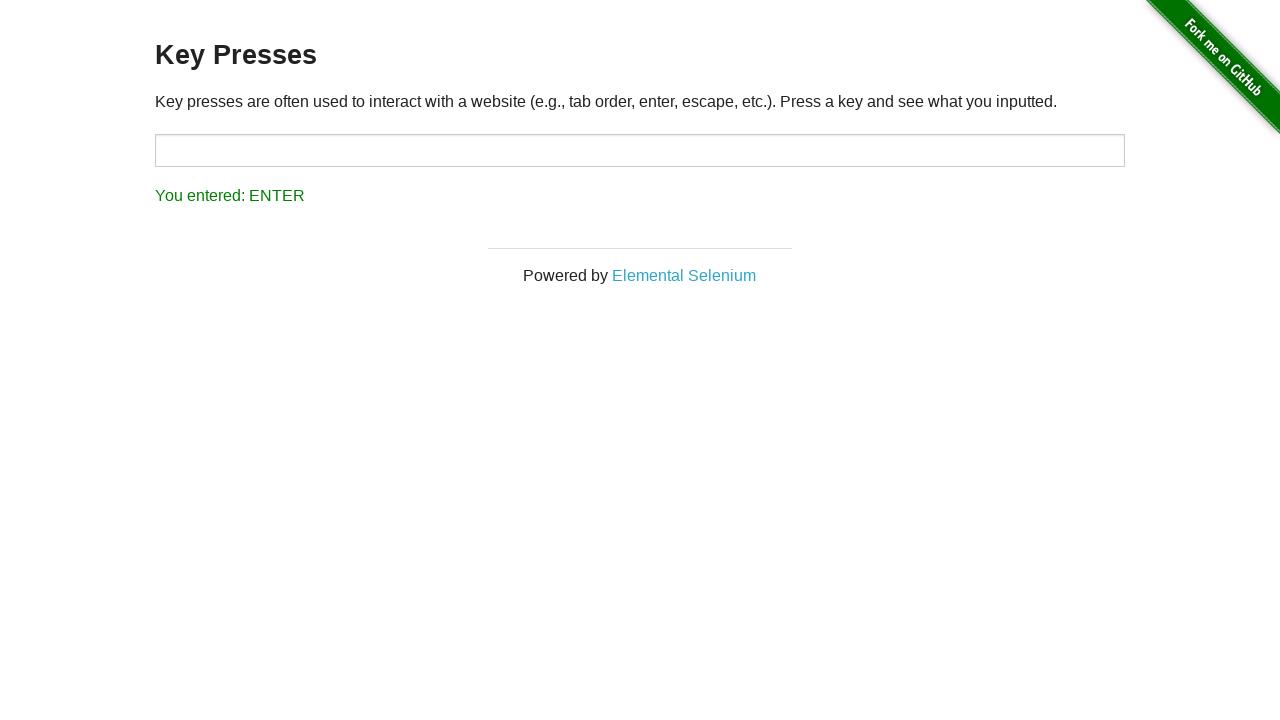

Pressed Enter key again
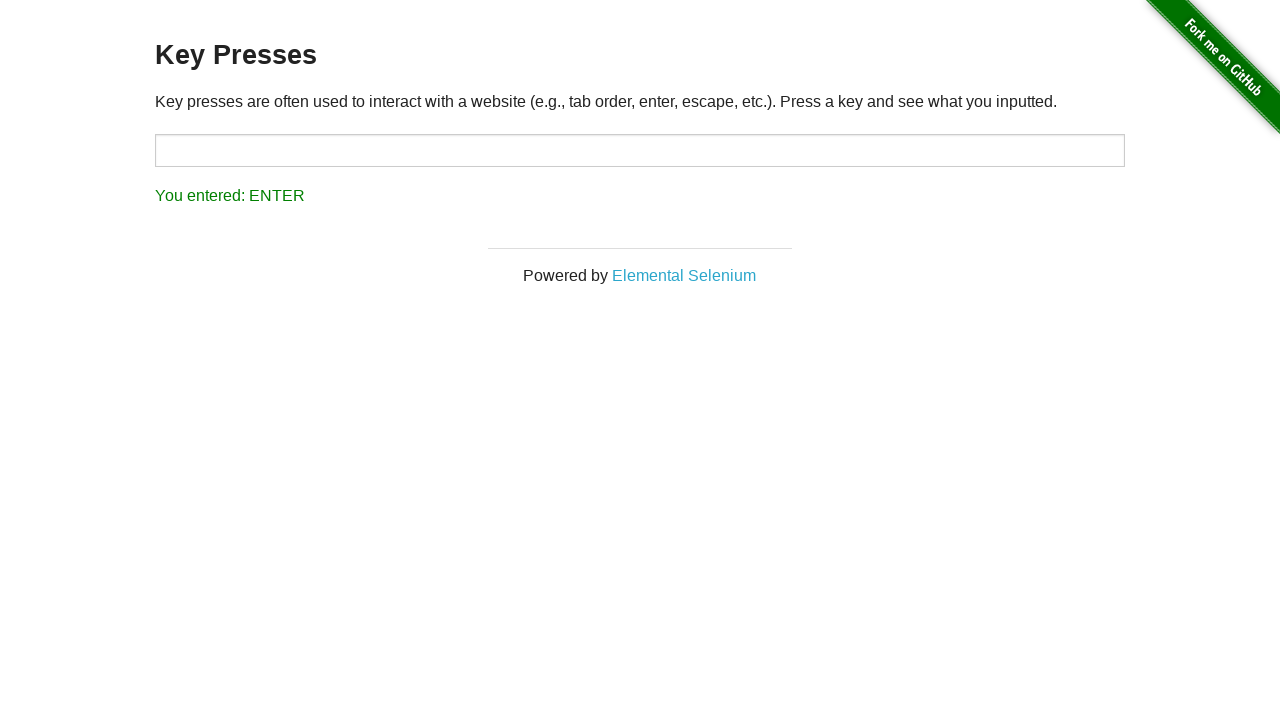

Pressed 'a' key
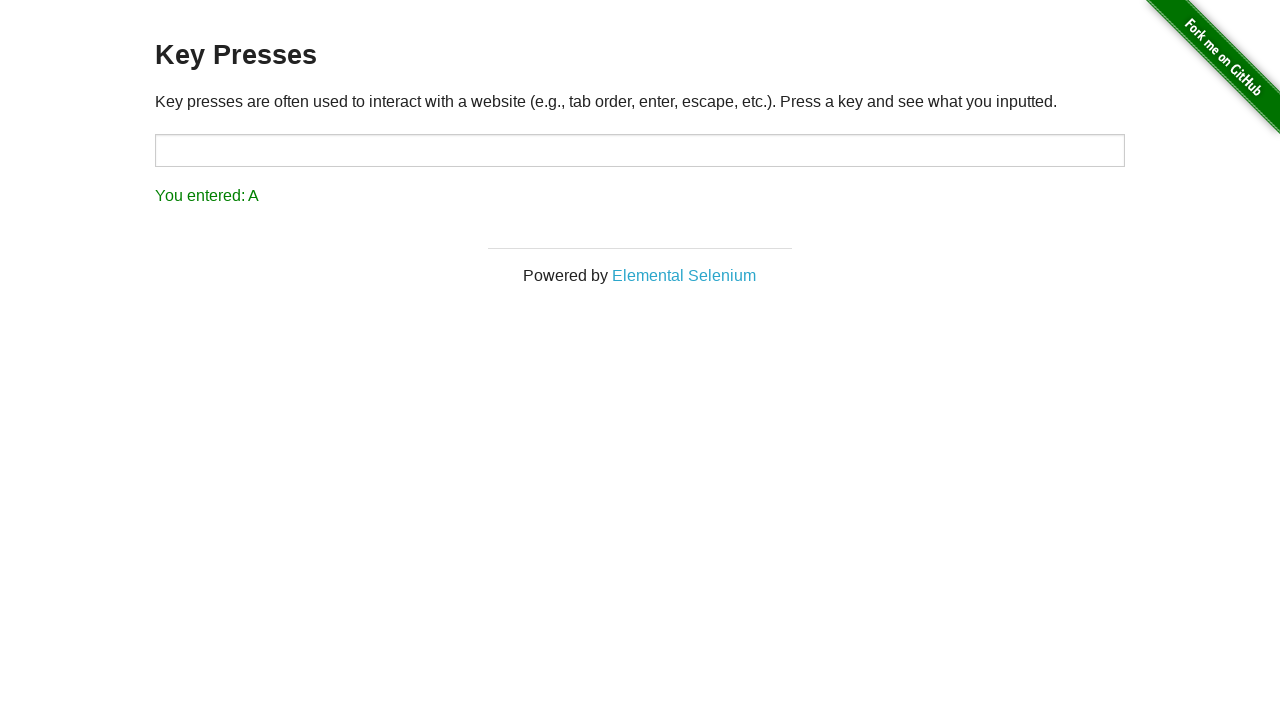

Pressed 'b' key
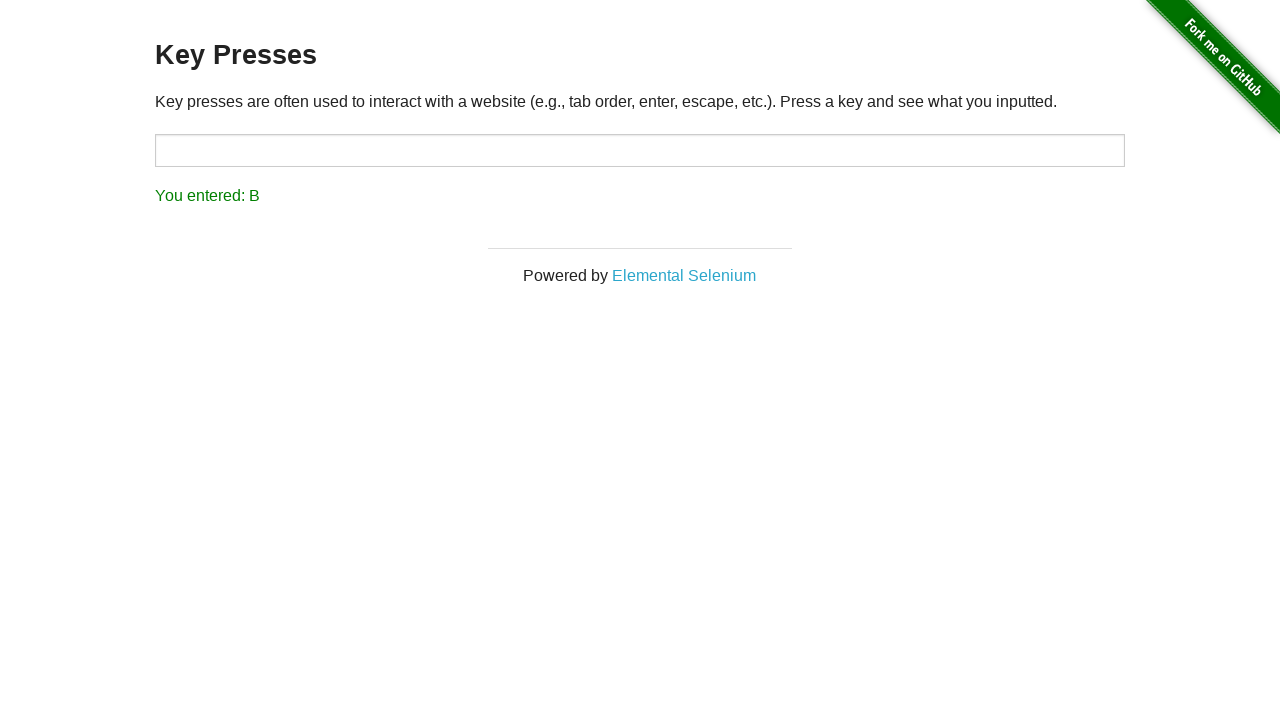

Pressed 'c' key
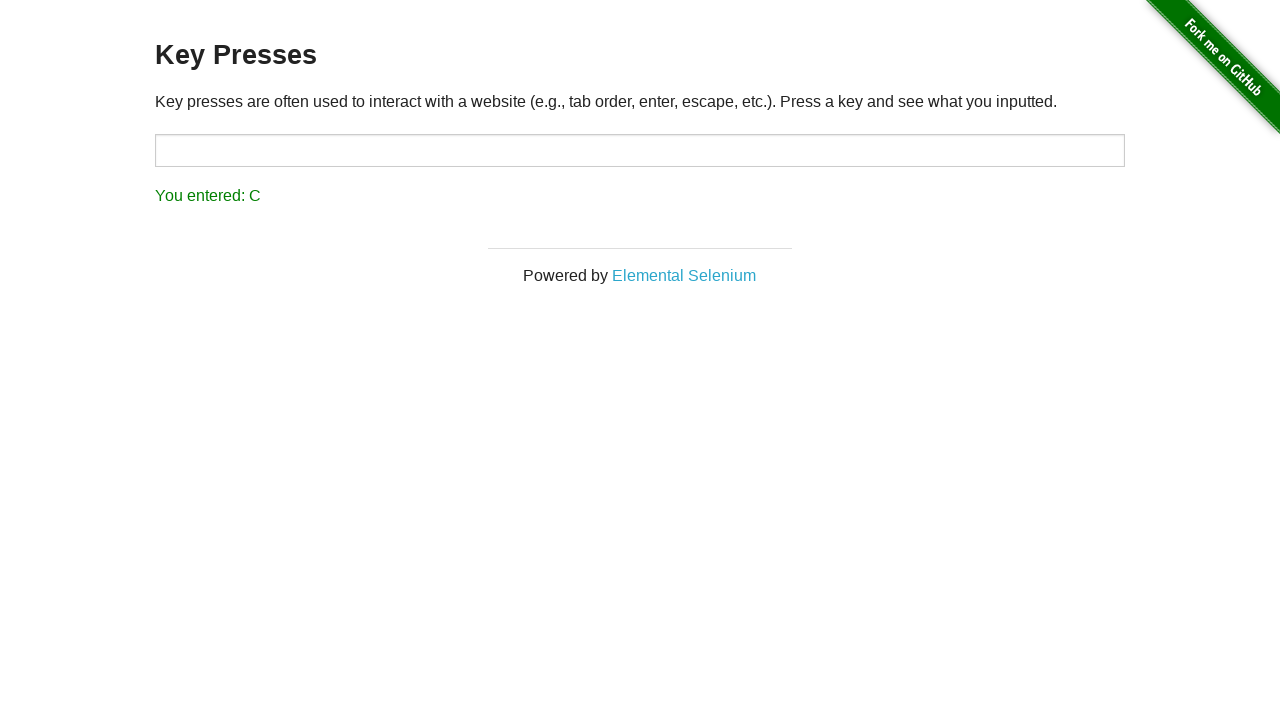

Navigated to text comparison site
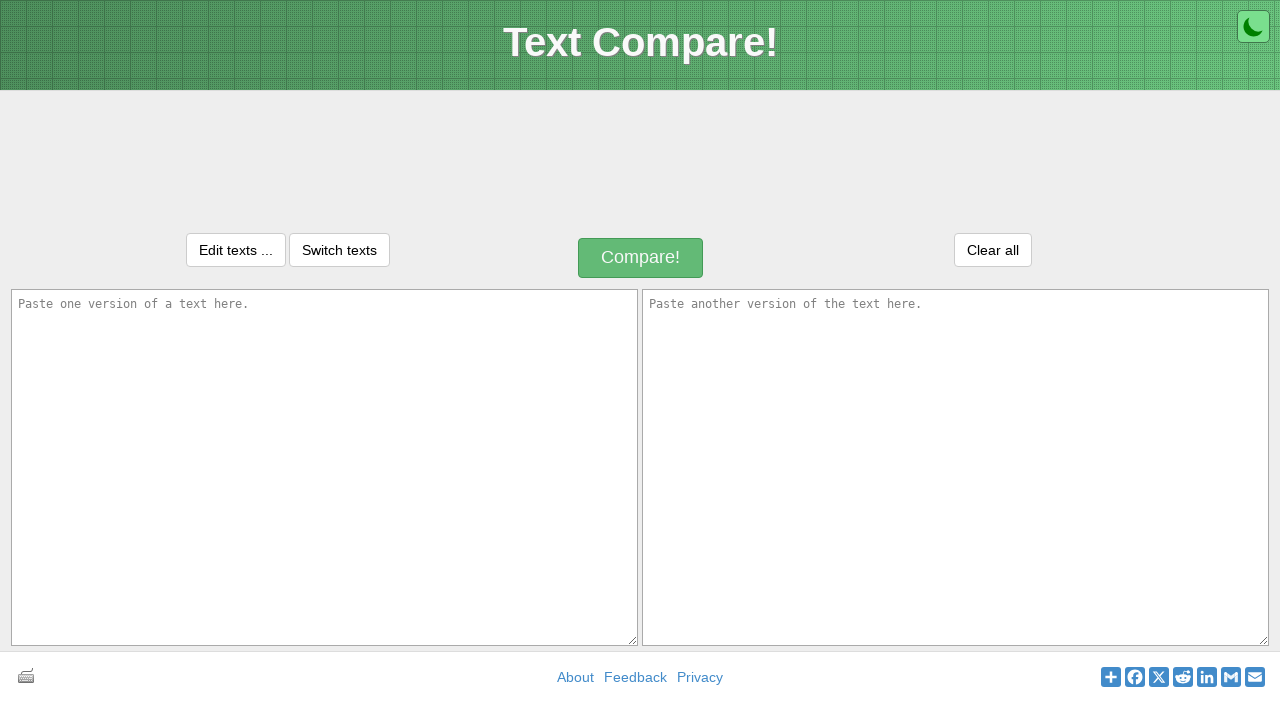

Located first text area
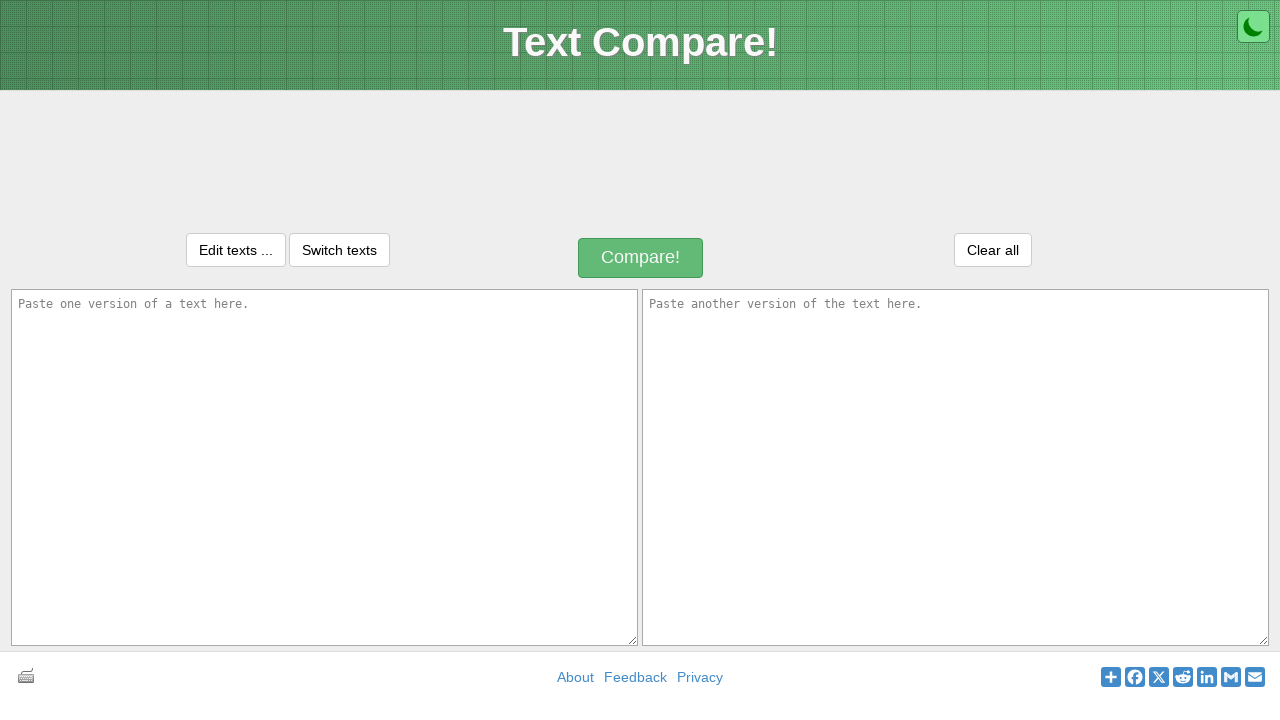

Located second text area
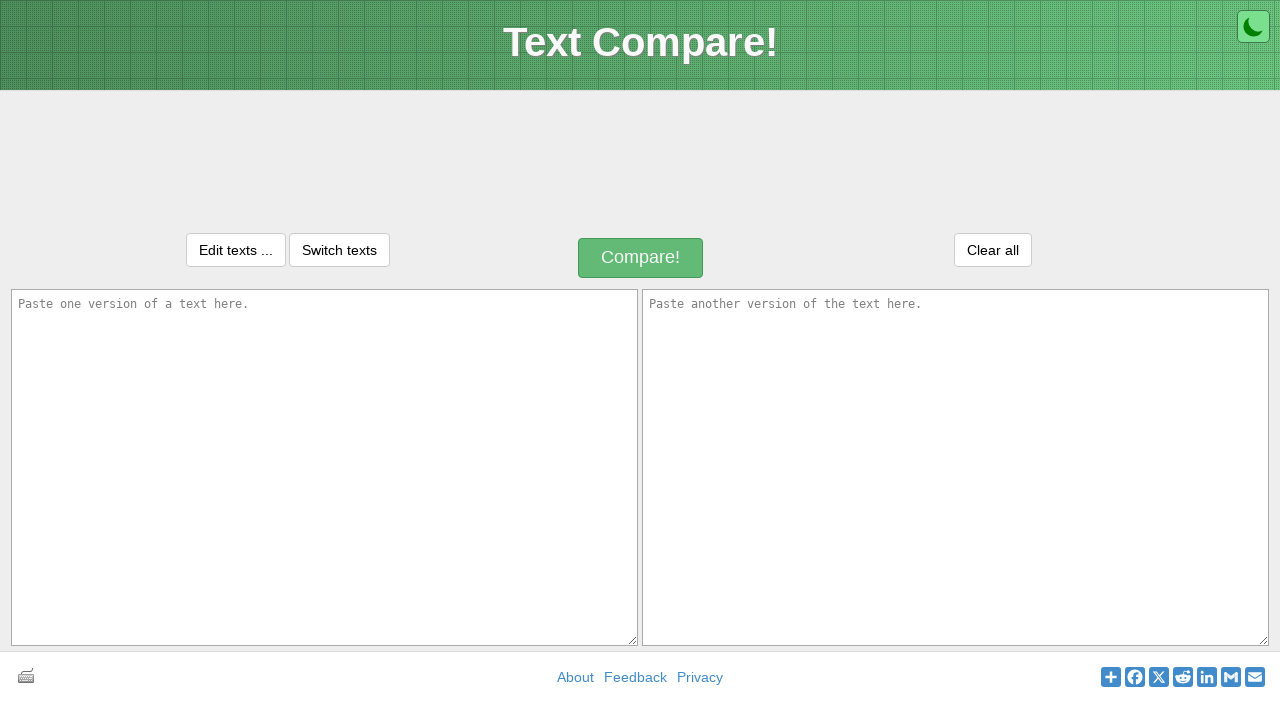

Cleared first text area on xpath=//textarea[@id='inputText1']
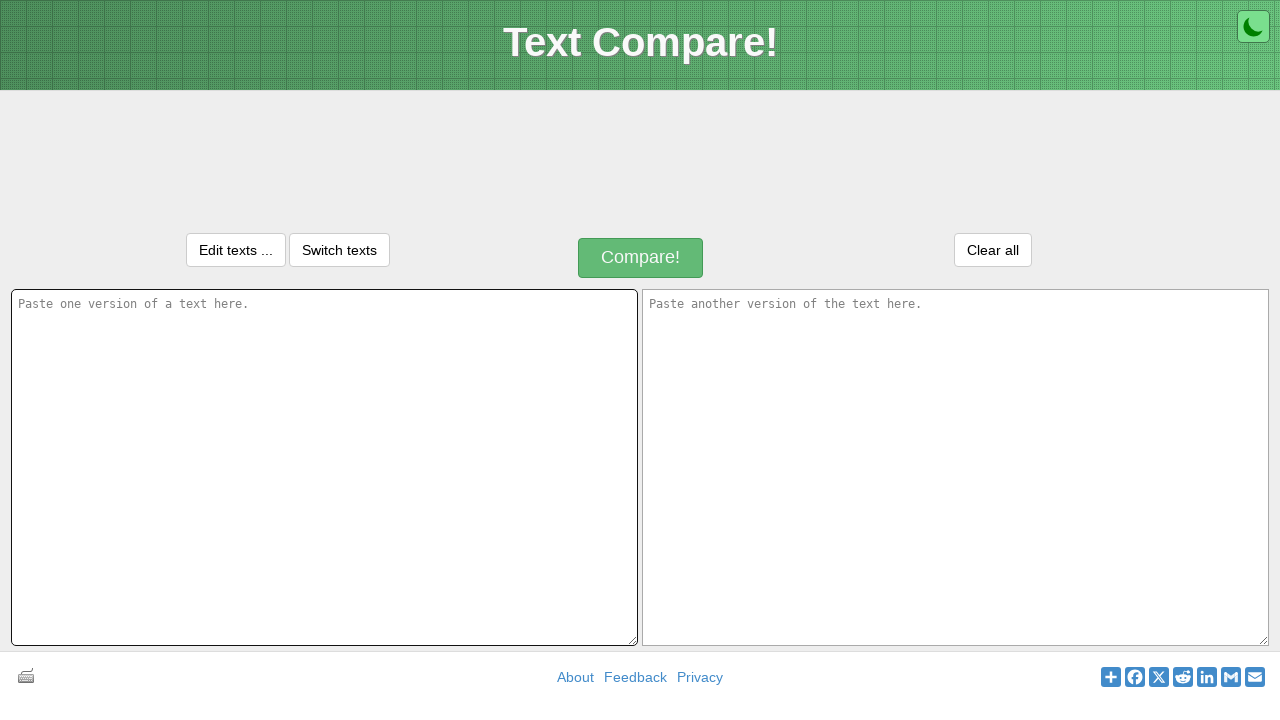

Filled first text area with sample text on xpath=//textarea[@id='inputText1']
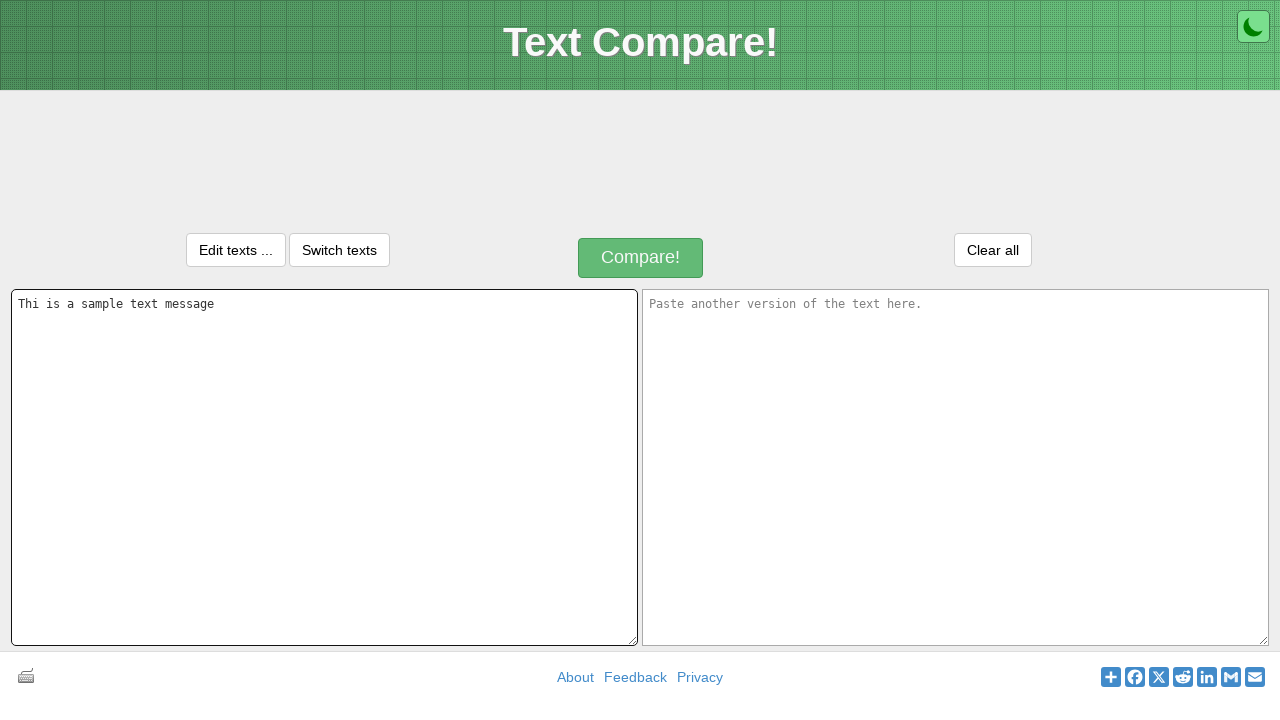

Clicked on first text area at (324, 467) on xpath=//textarea[@id='inputText1']
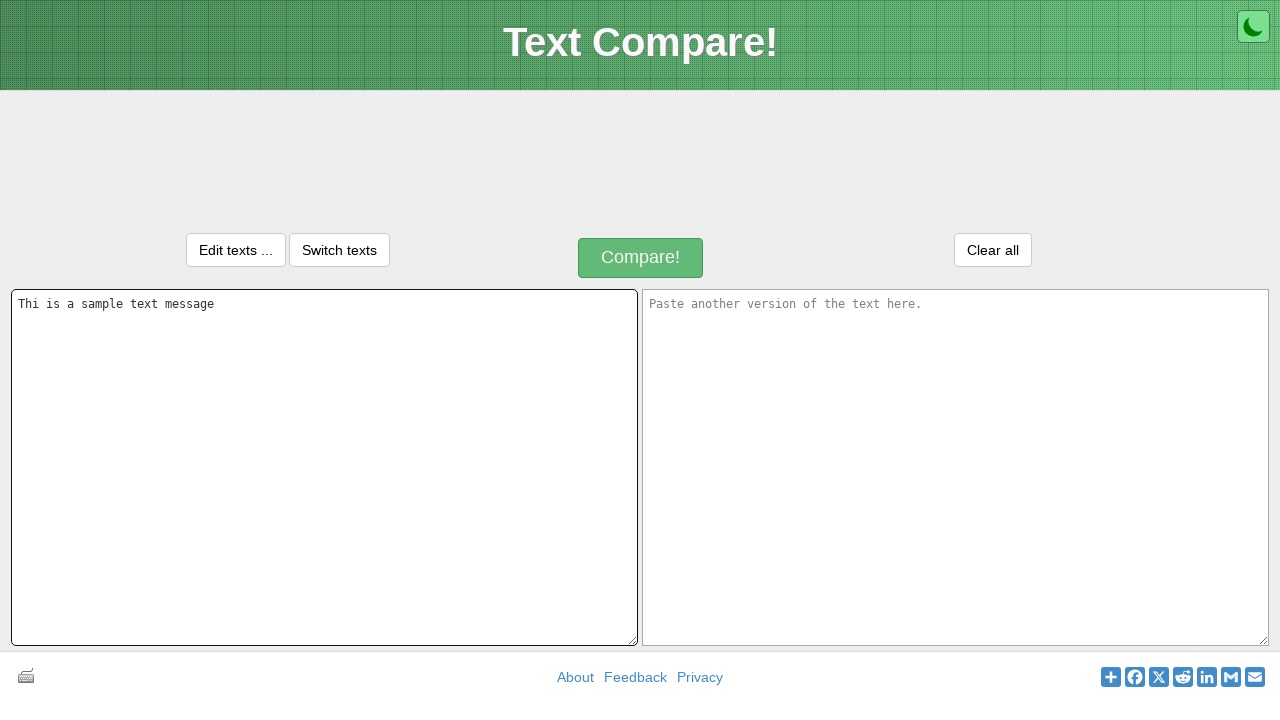

Selected all text in first text area using Ctrl+A
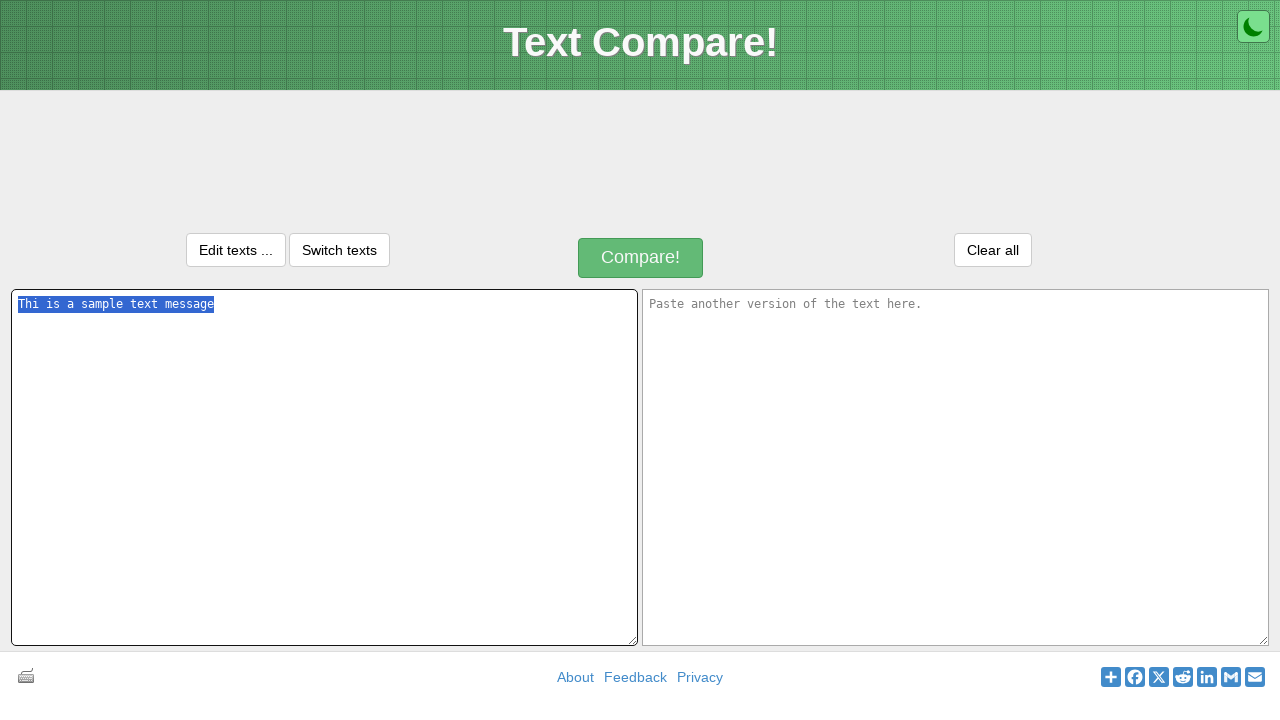

Copied text from first text area using Ctrl+C
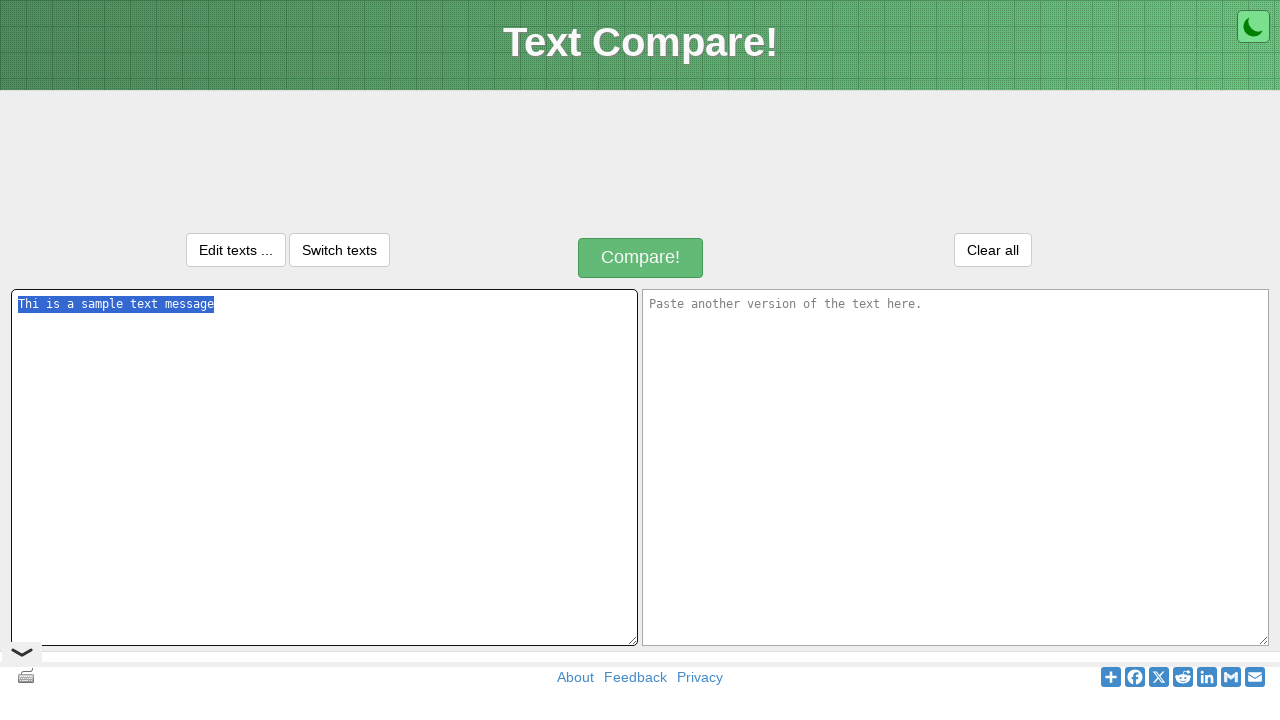

Navigated to second text area using Tab key
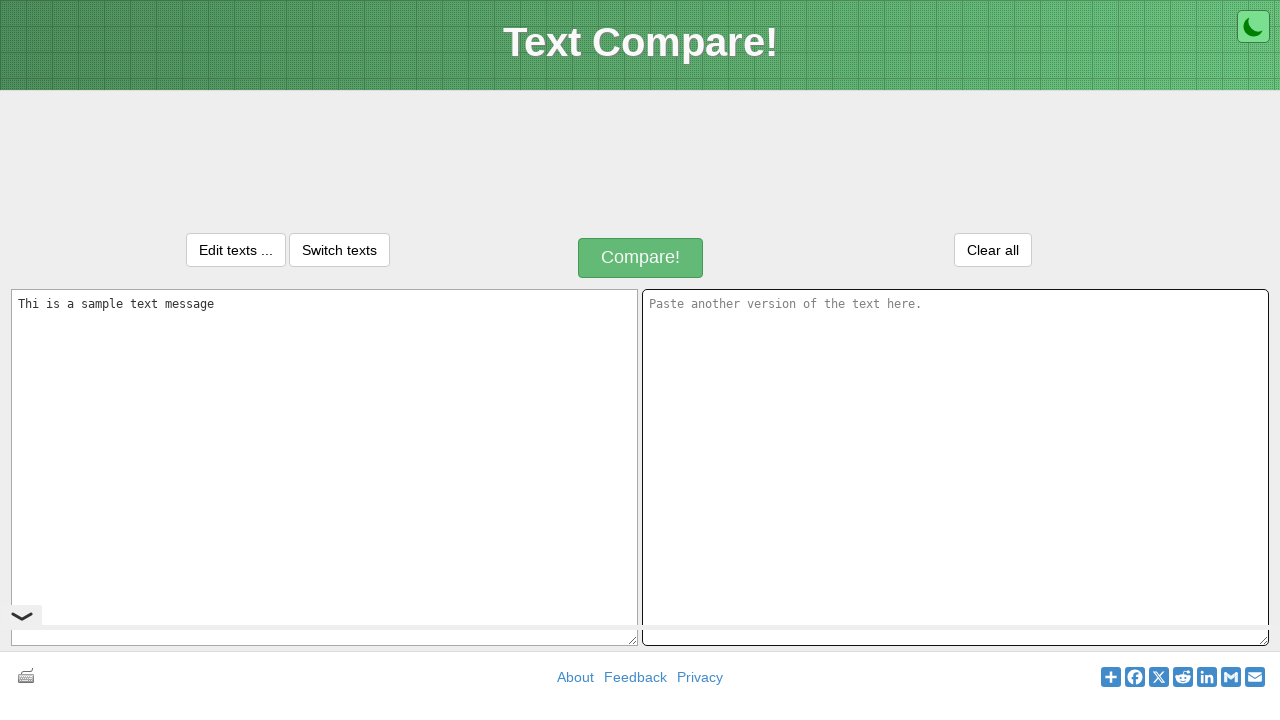

Pasted text into second text area using Ctrl+V
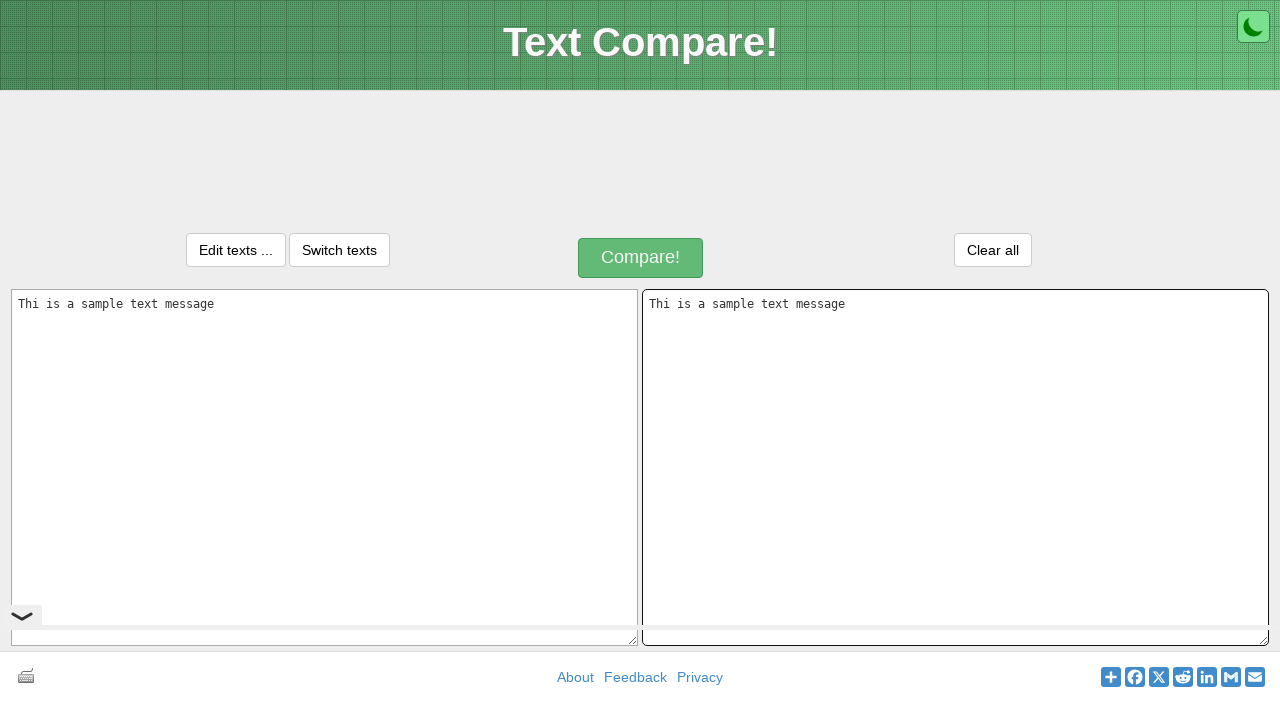

Waited 3 seconds for paste action to complete
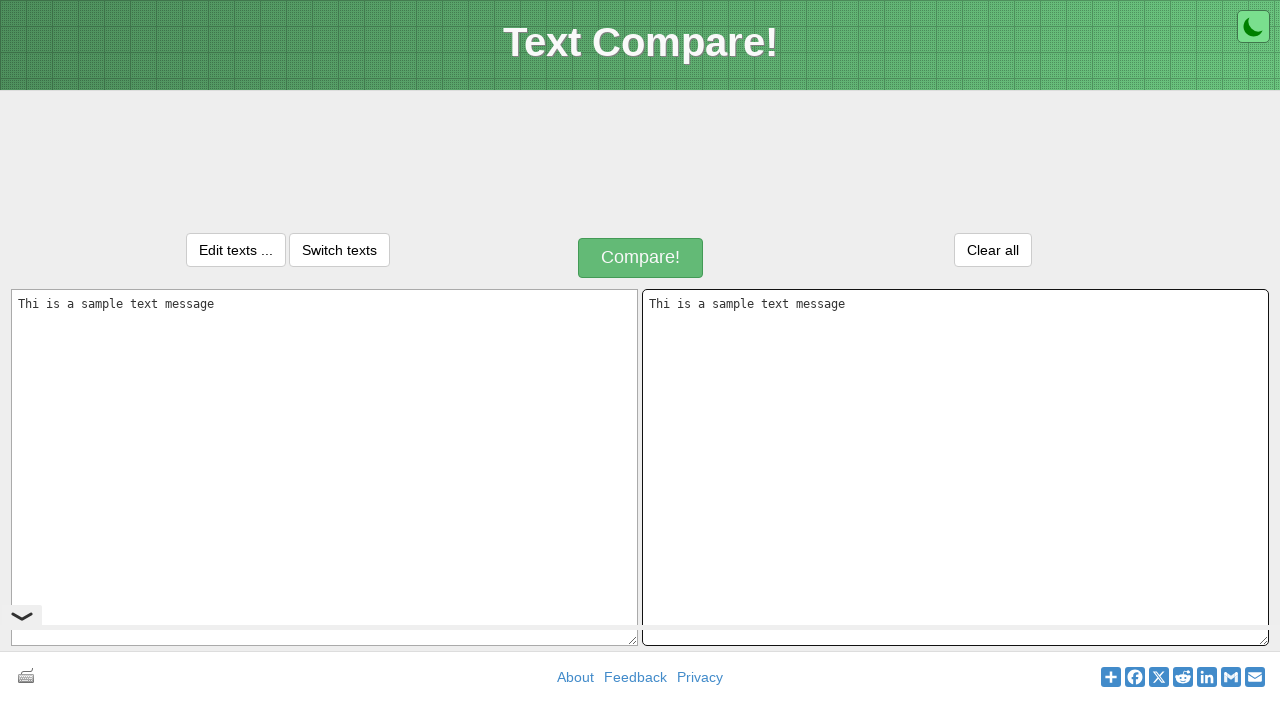

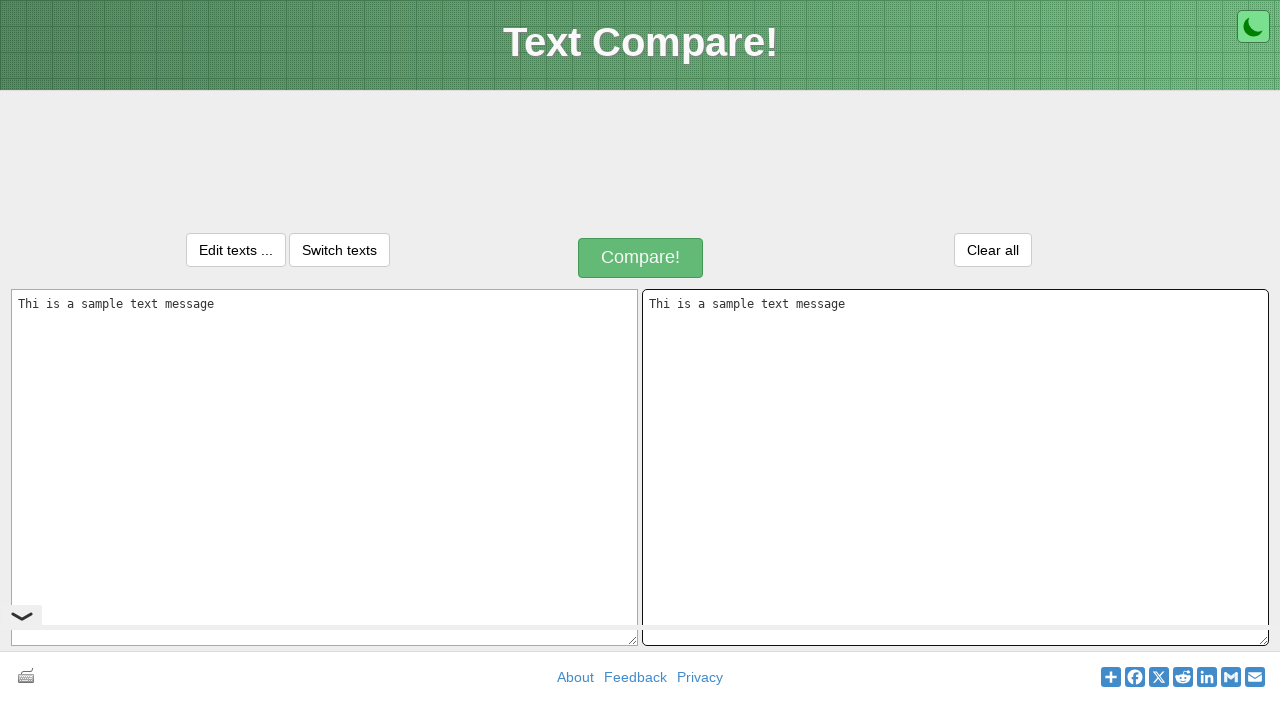